Tests double-click functionality by performing a double click on a button and verifying the success message appears

Starting URL: https://demoqa.com/buttons

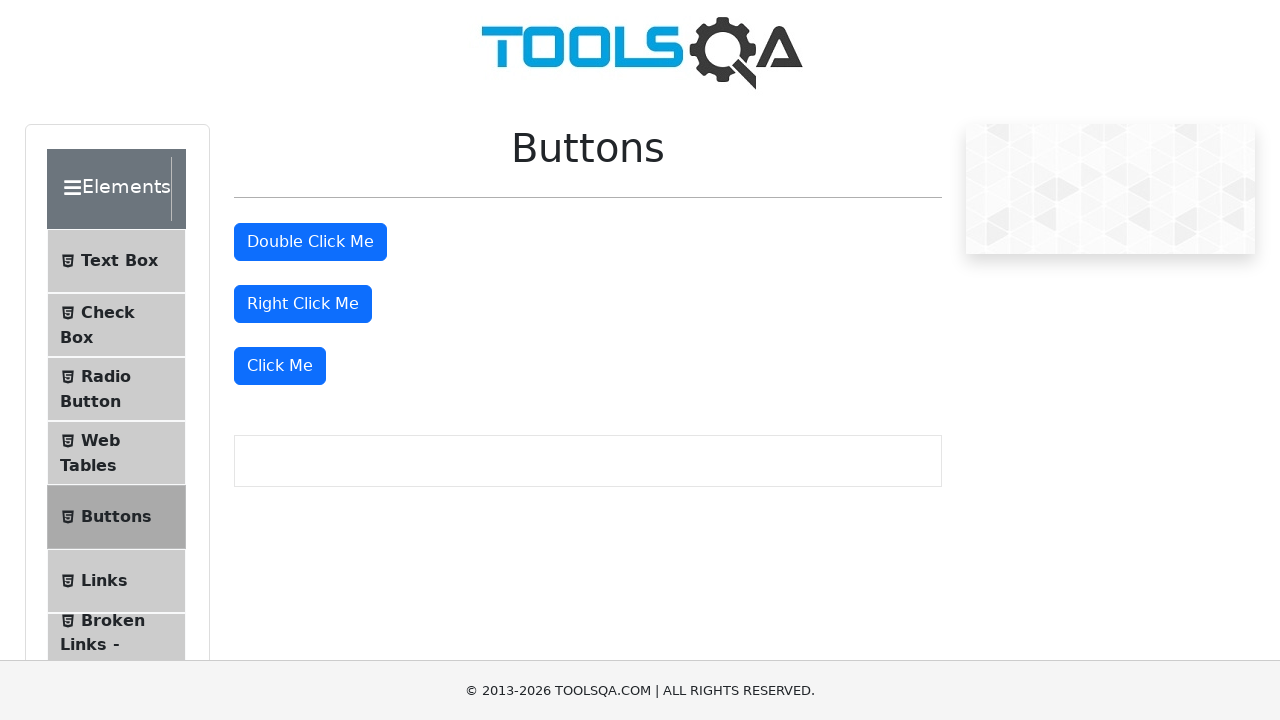

Performed double-click on the double click button at (310, 242) on #doubleClickBtn
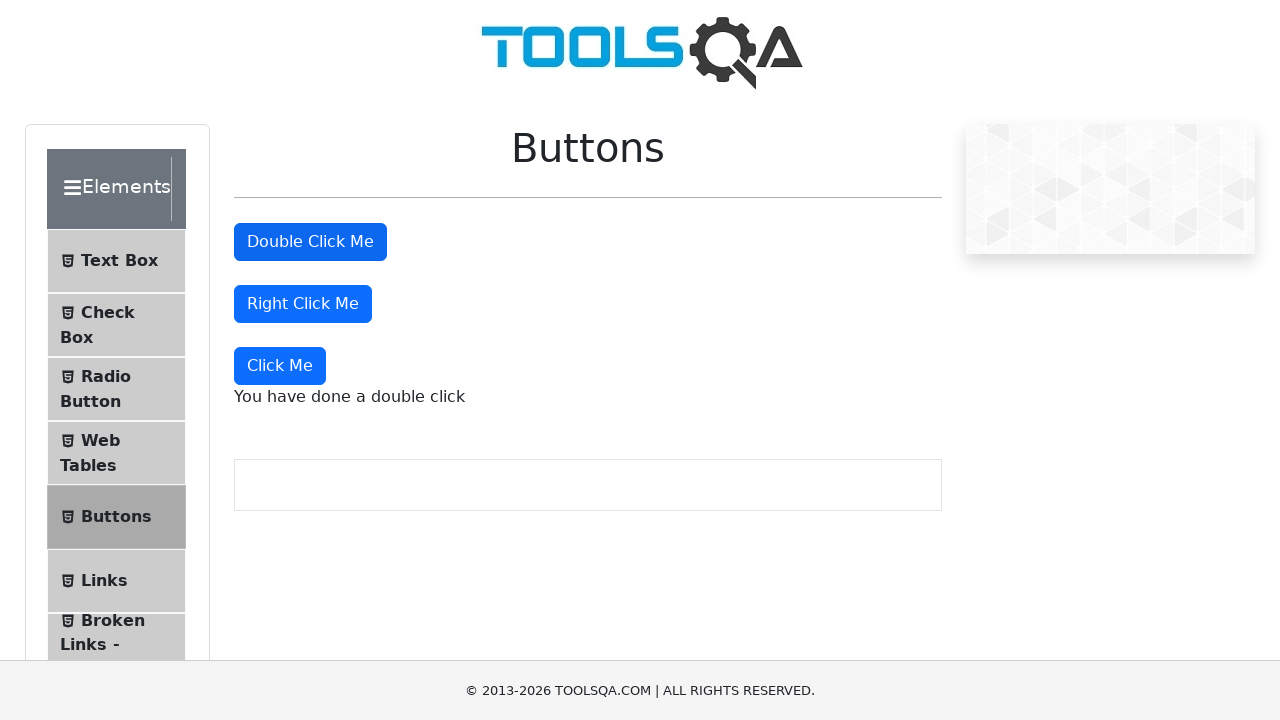

Waited for double-click success message to appear
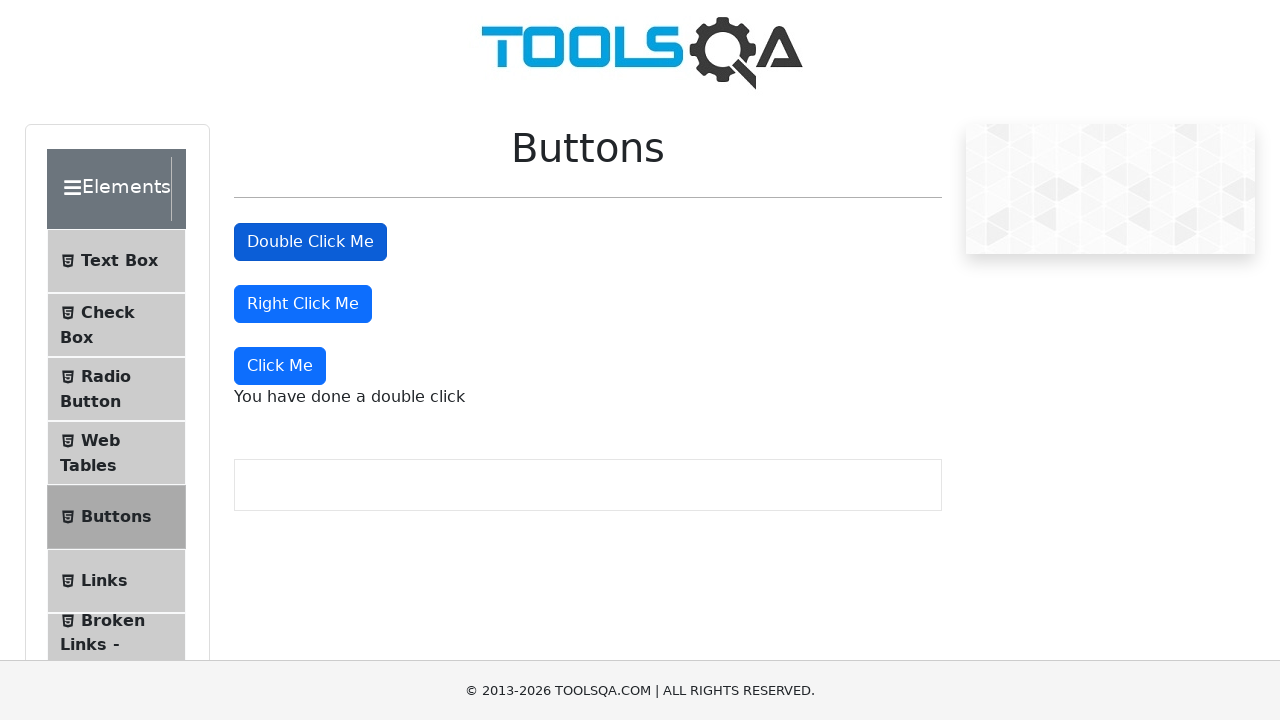

Retrieved text content from success message
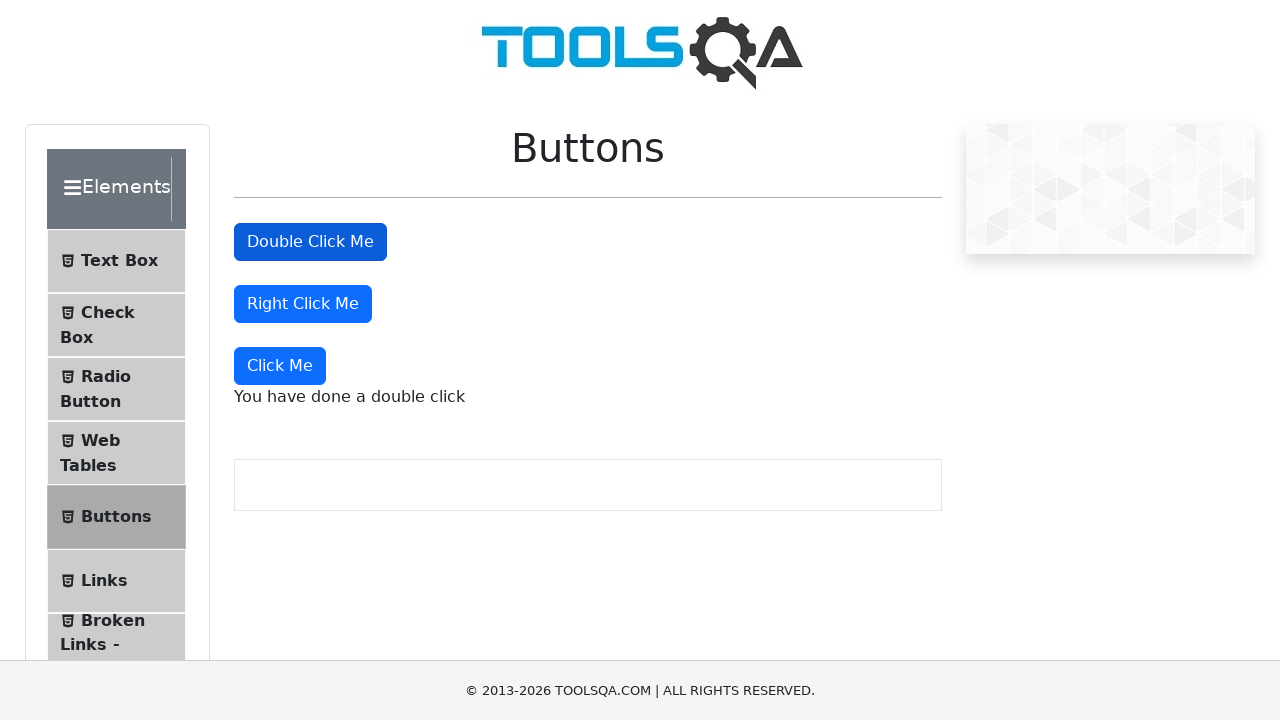

Verified success message text matches expected value
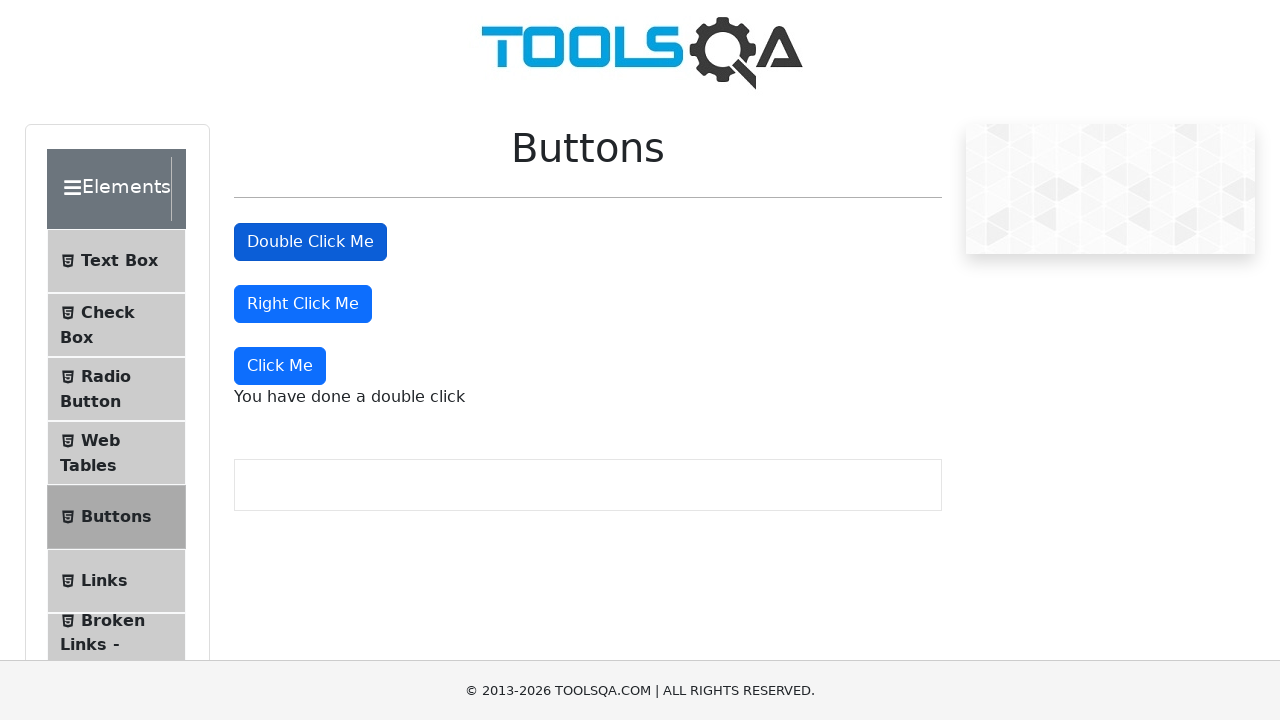

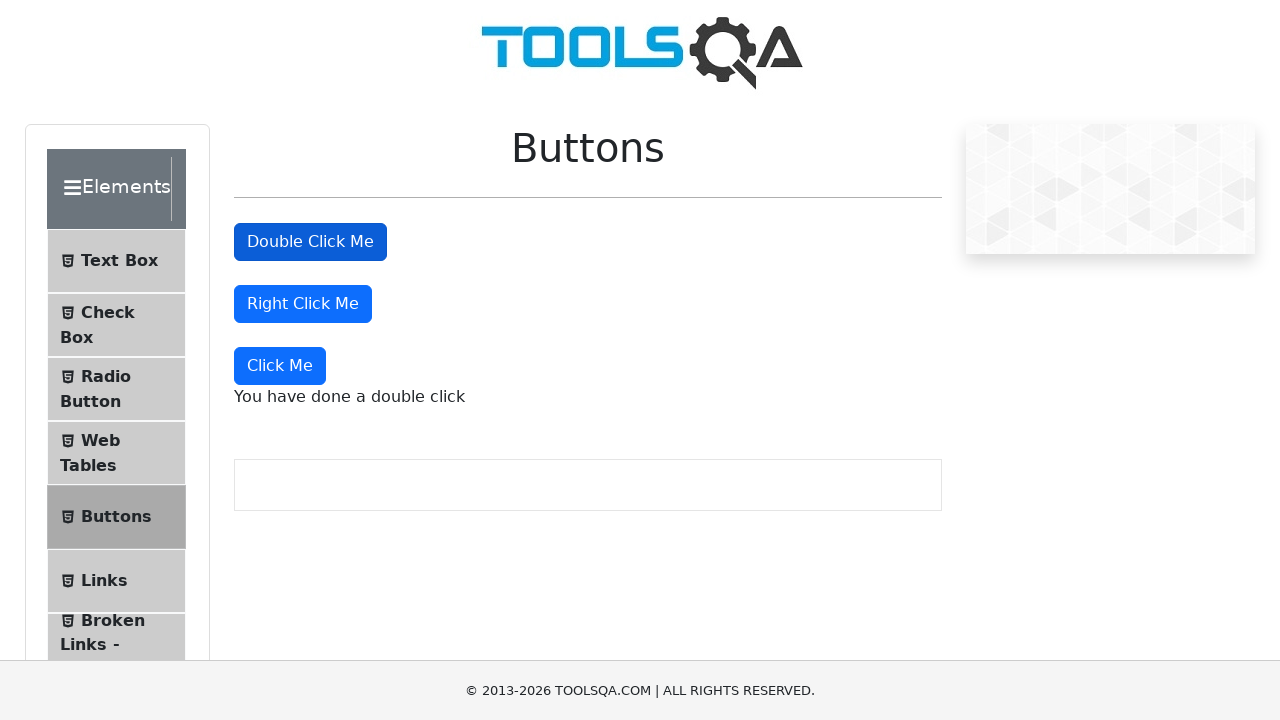